Clicks primary and secondary buttons to test wait functionality

Starting URL: https://hatem-hatamleh.github.io/Selenium-html/wait.html

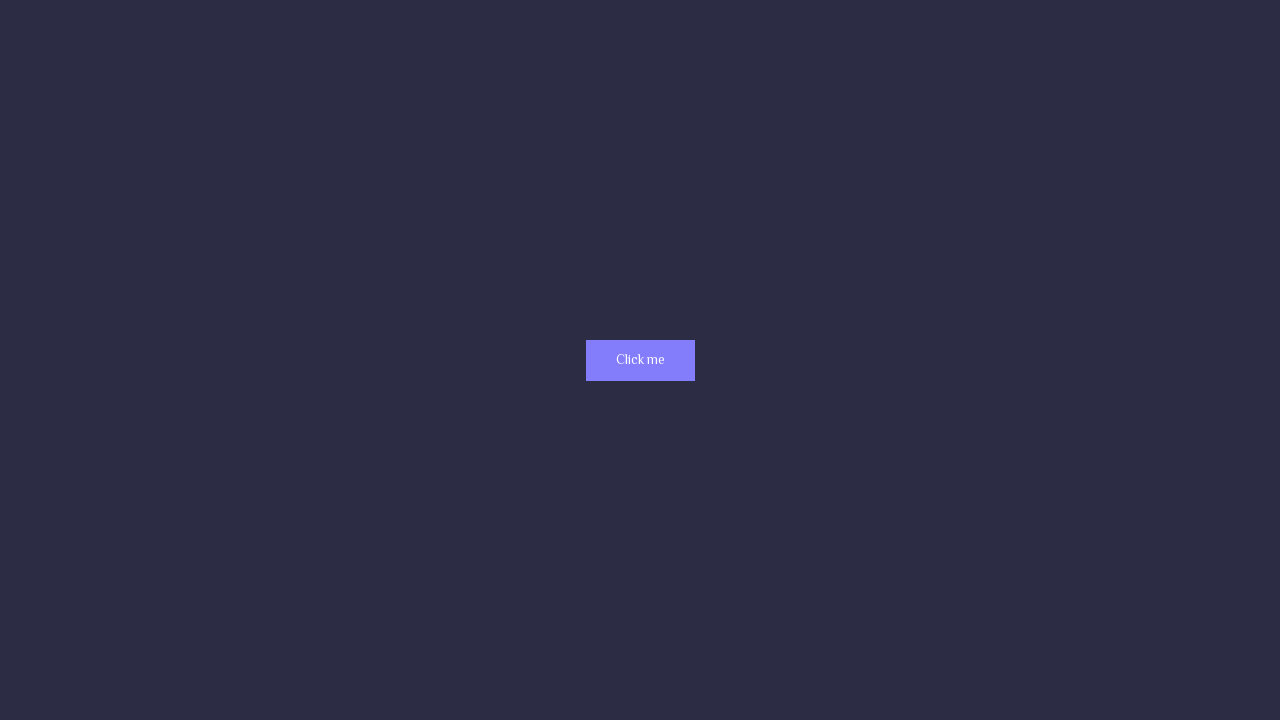

Navigated to wait test page
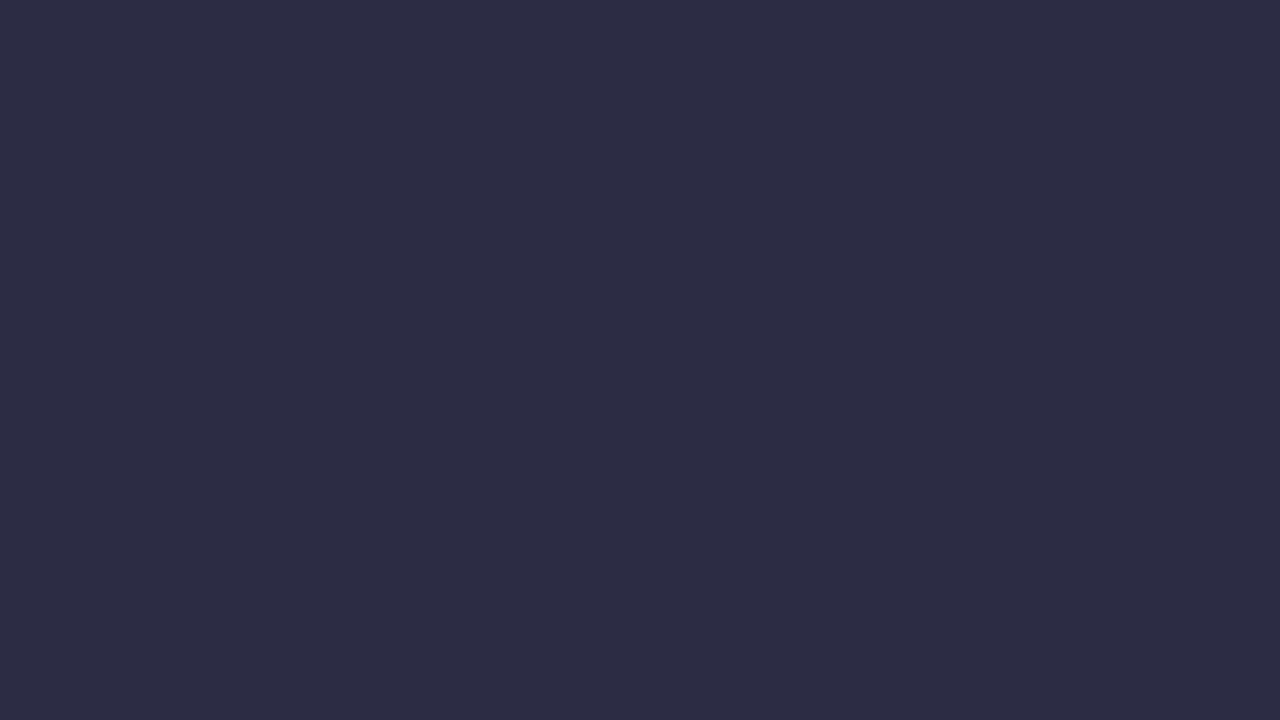

Clicked primary button to test wait functionality at (640, 360) on .primary
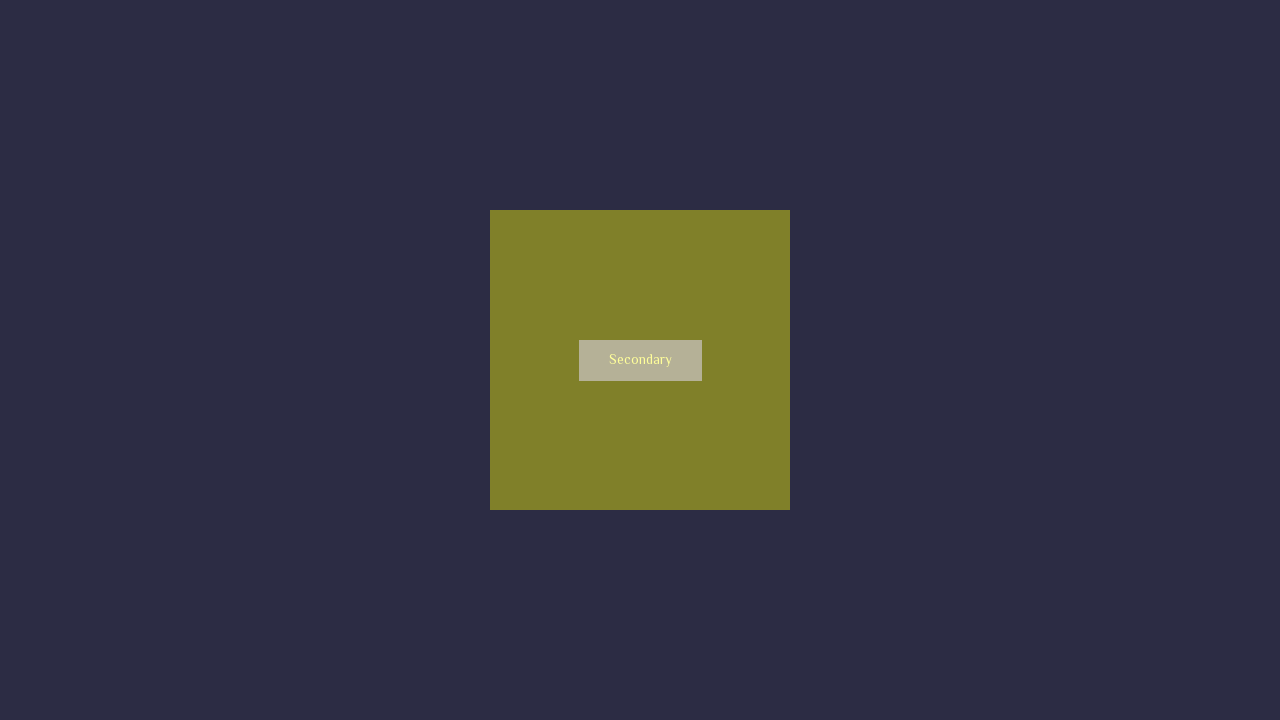

Clicked secondary button to test wait functionality at (640, 360) on .secondary
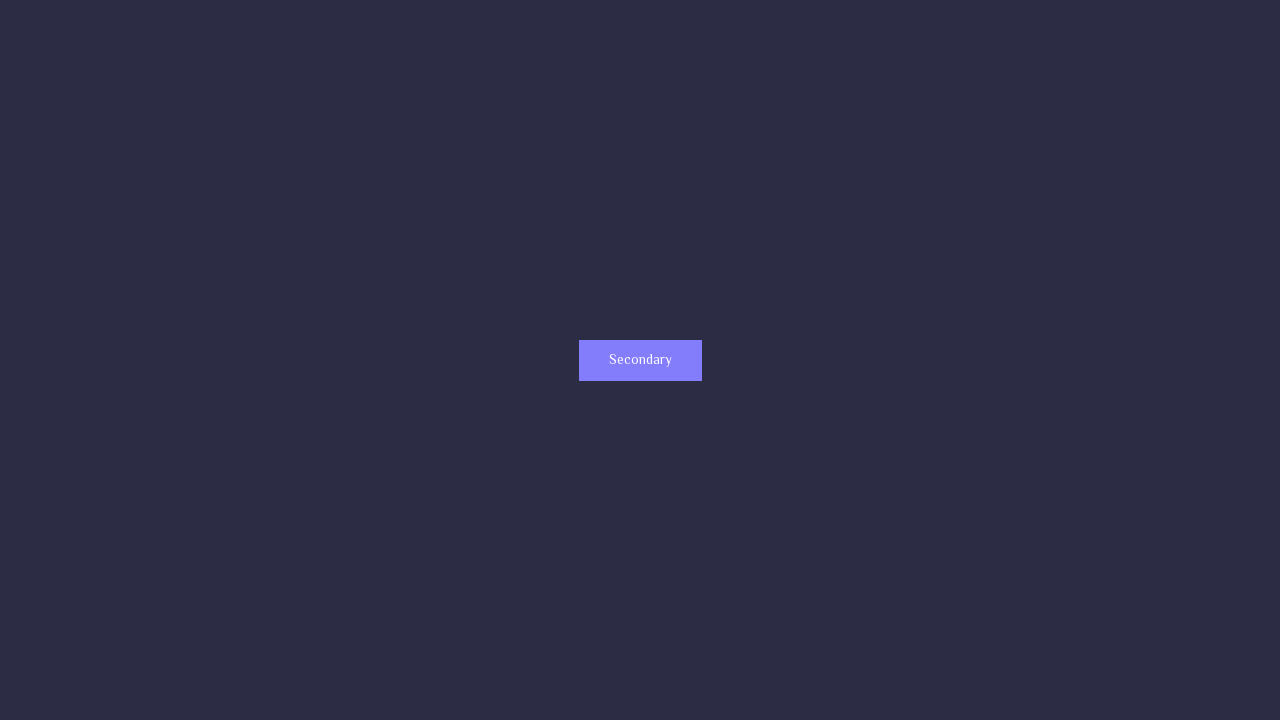

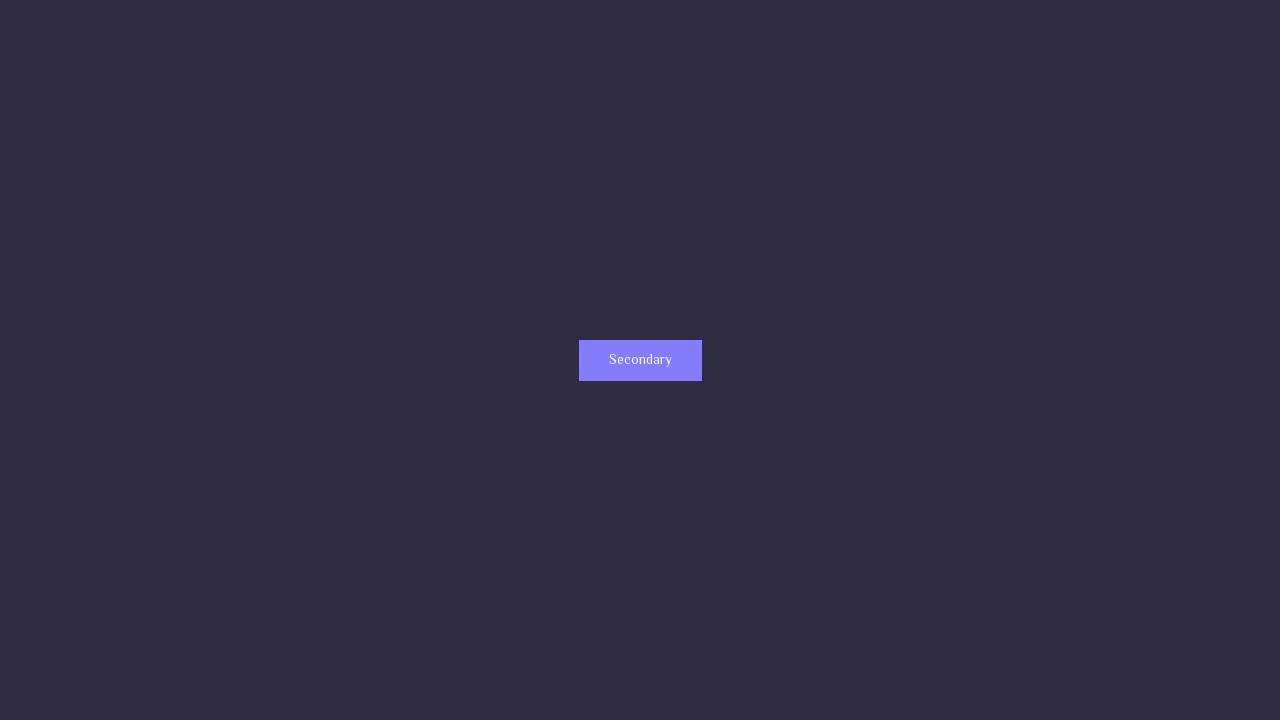